Tests that clicking Clear completed removes completed items from the list

Starting URL: https://demo.playwright.dev/todomvc

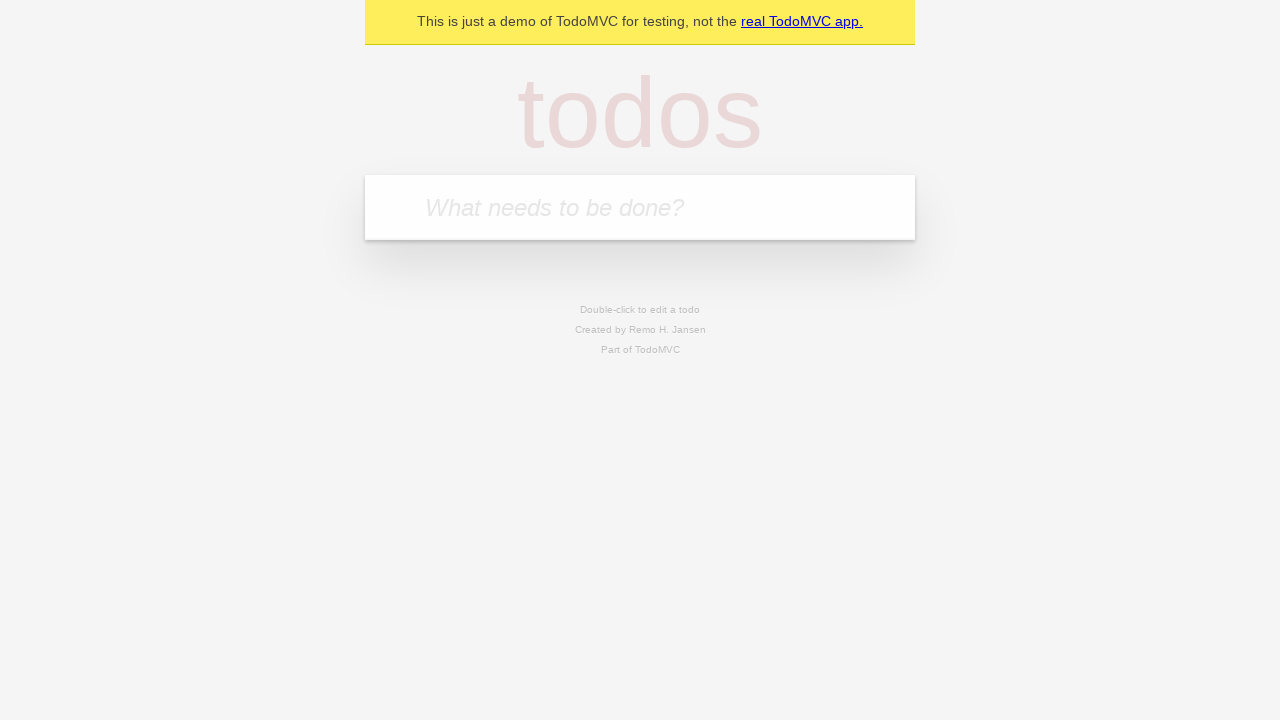

Filled todo input with 'buy some cheese' on internal:attr=[placeholder="What needs to be done?"i]
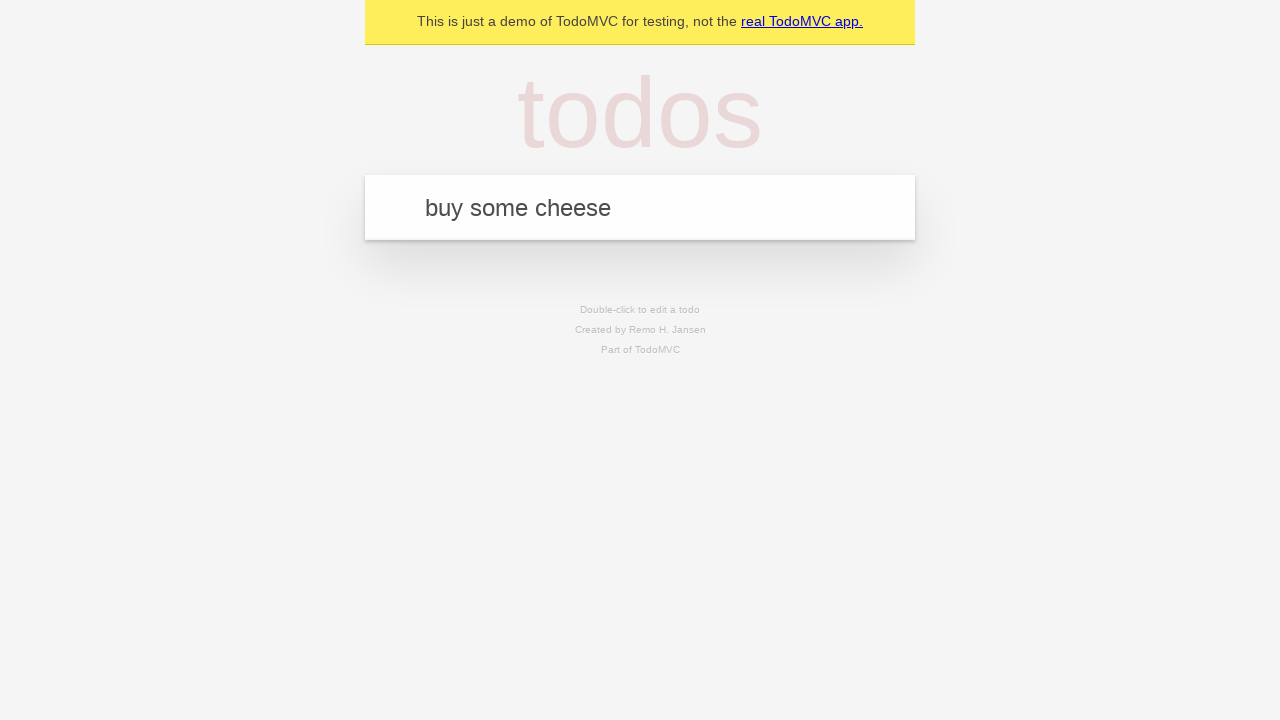

Pressed Enter to add todo 'buy some cheese' on internal:attr=[placeholder="What needs to be done?"i]
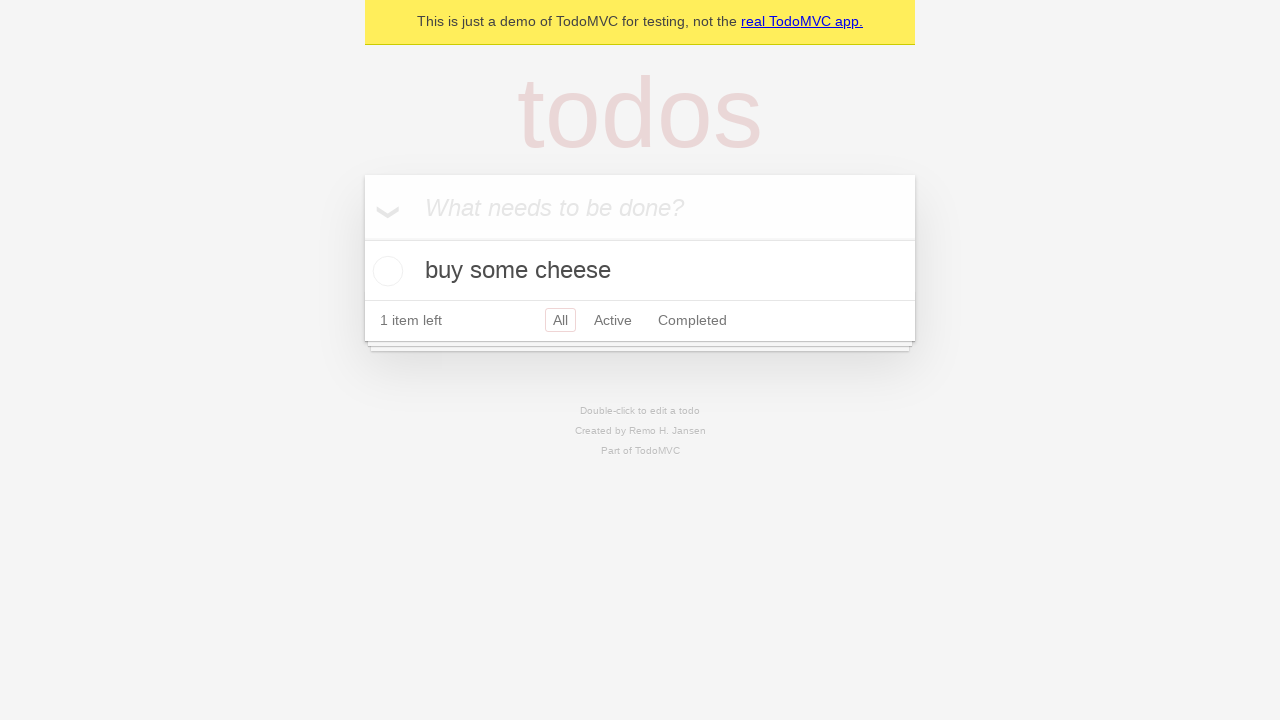

Filled todo input with 'feed the cat' on internal:attr=[placeholder="What needs to be done?"i]
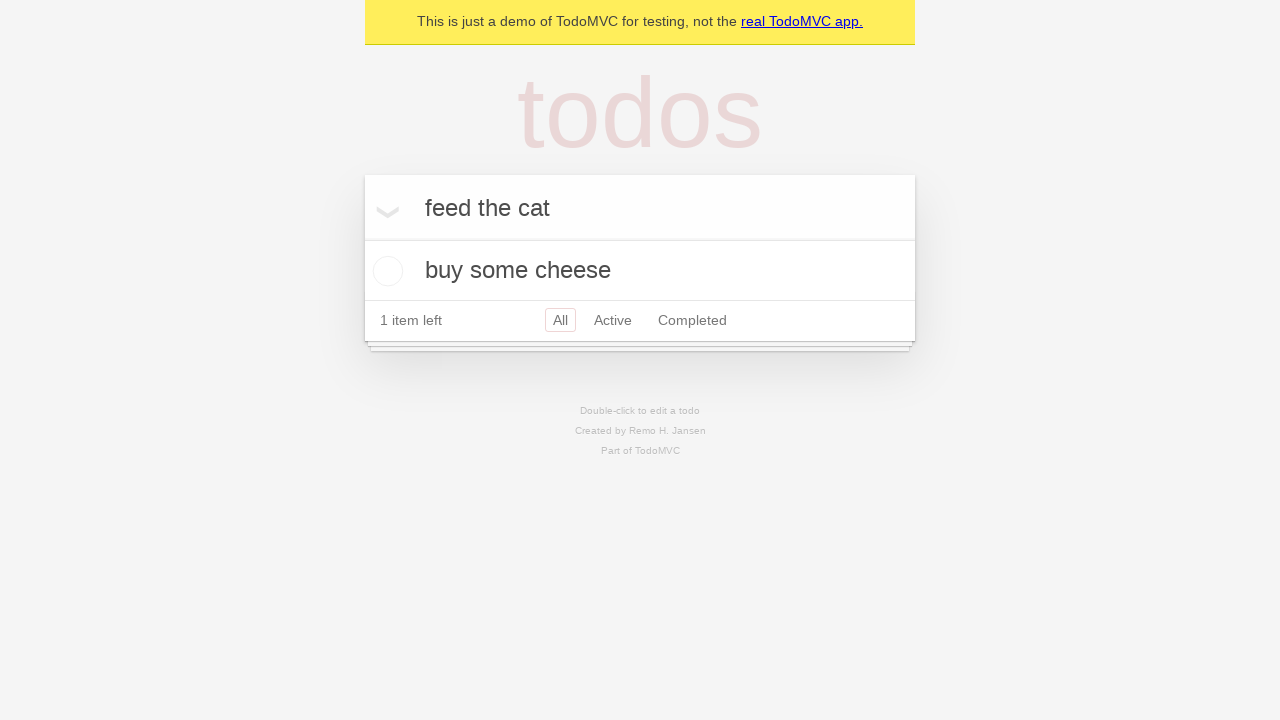

Pressed Enter to add todo 'feed the cat' on internal:attr=[placeholder="What needs to be done?"i]
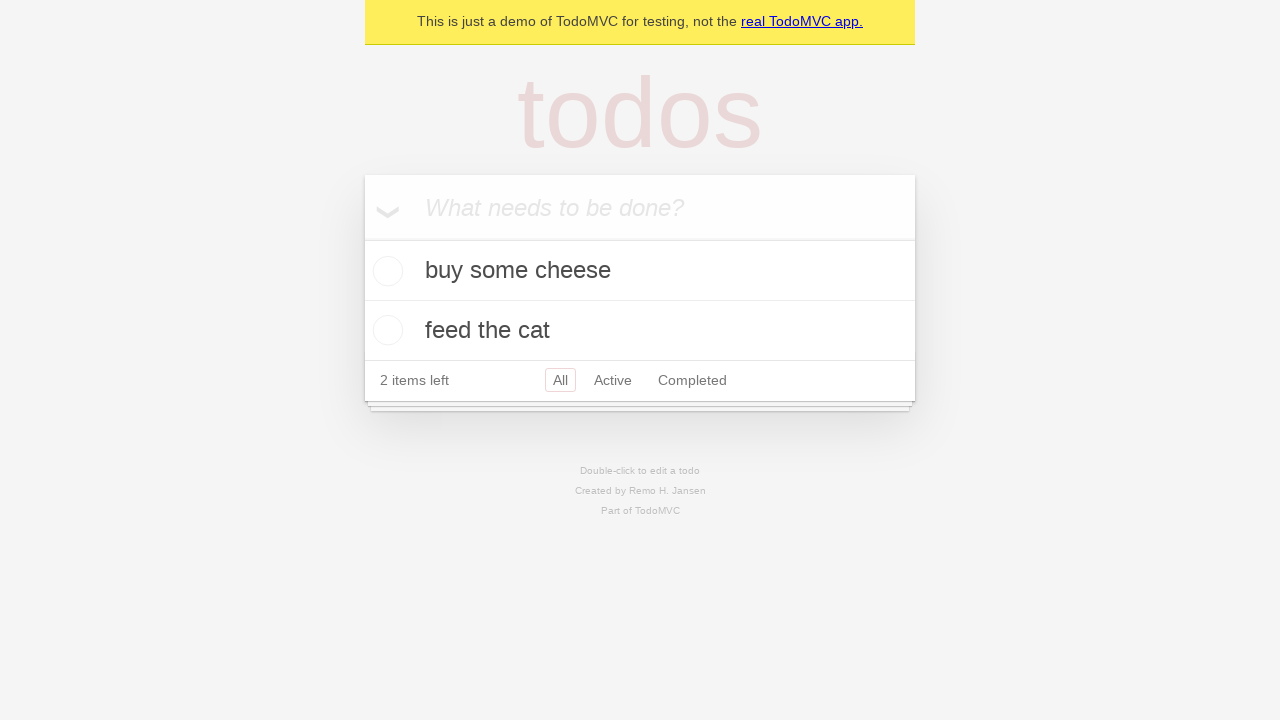

Filled todo input with 'book a doctors appointment' on internal:attr=[placeholder="What needs to be done?"i]
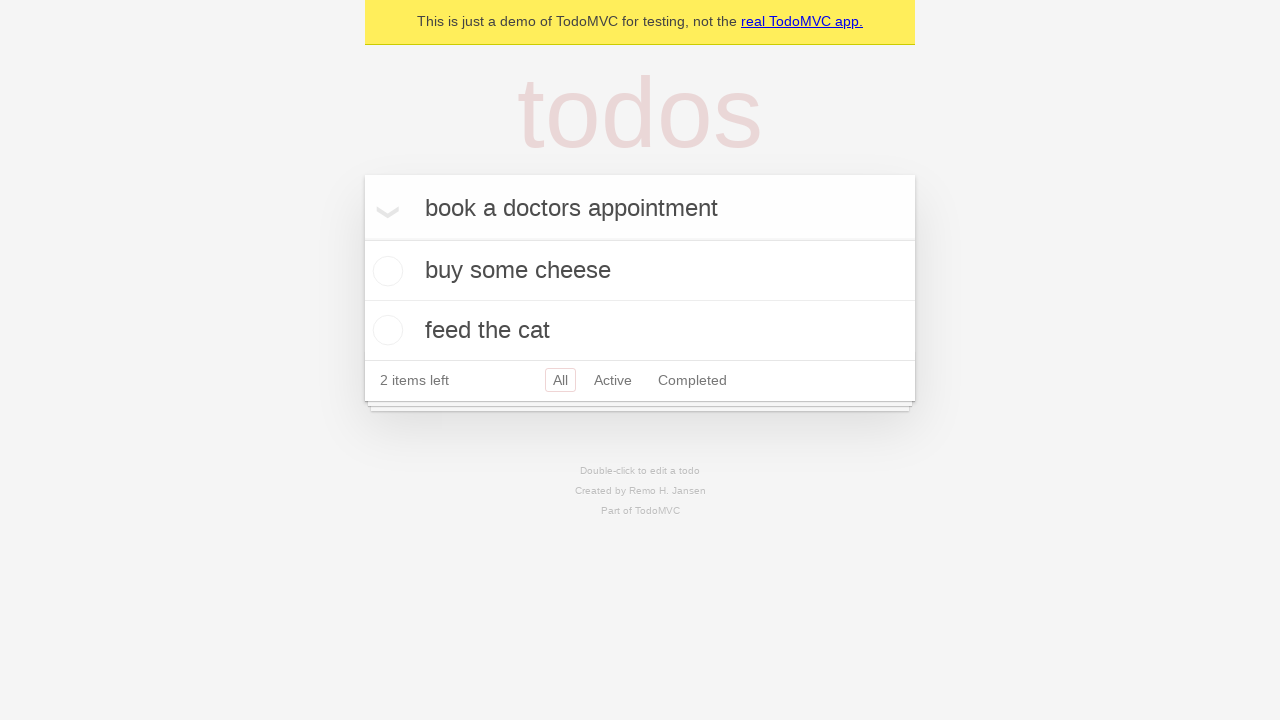

Pressed Enter to add todo 'book a doctors appointment' on internal:attr=[placeholder="What needs to be done?"i]
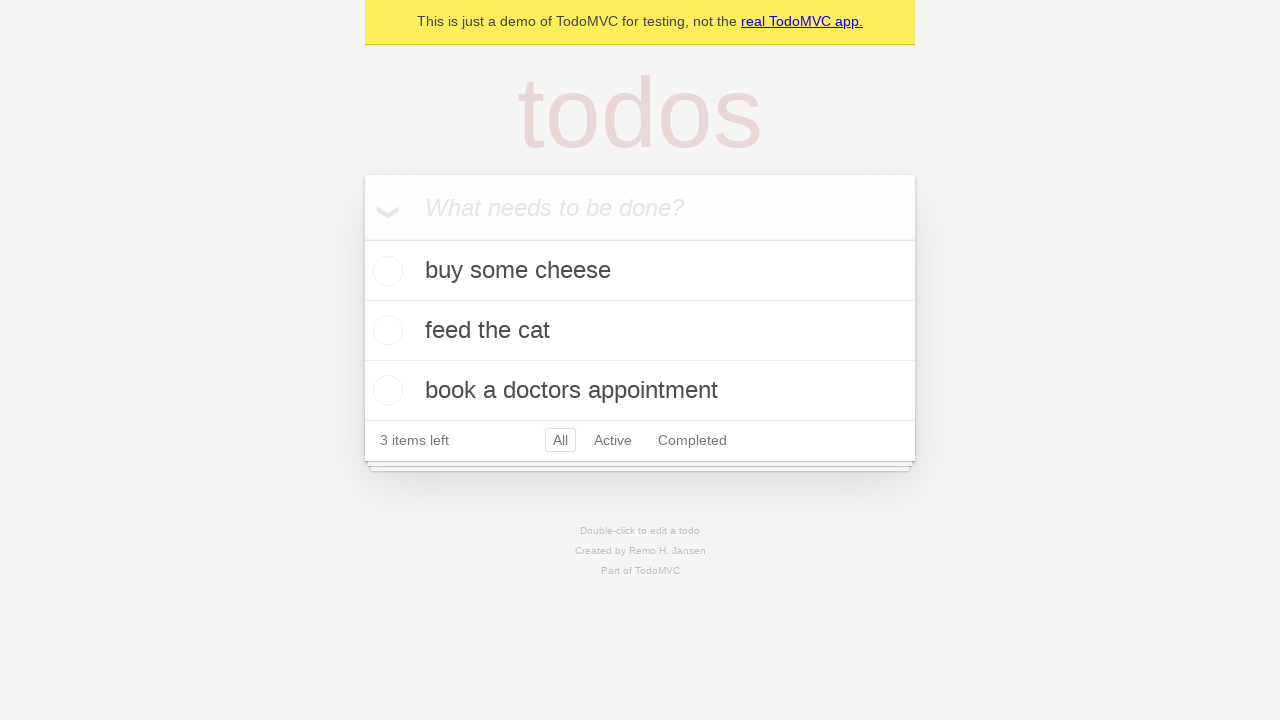

Retrieved all todo items
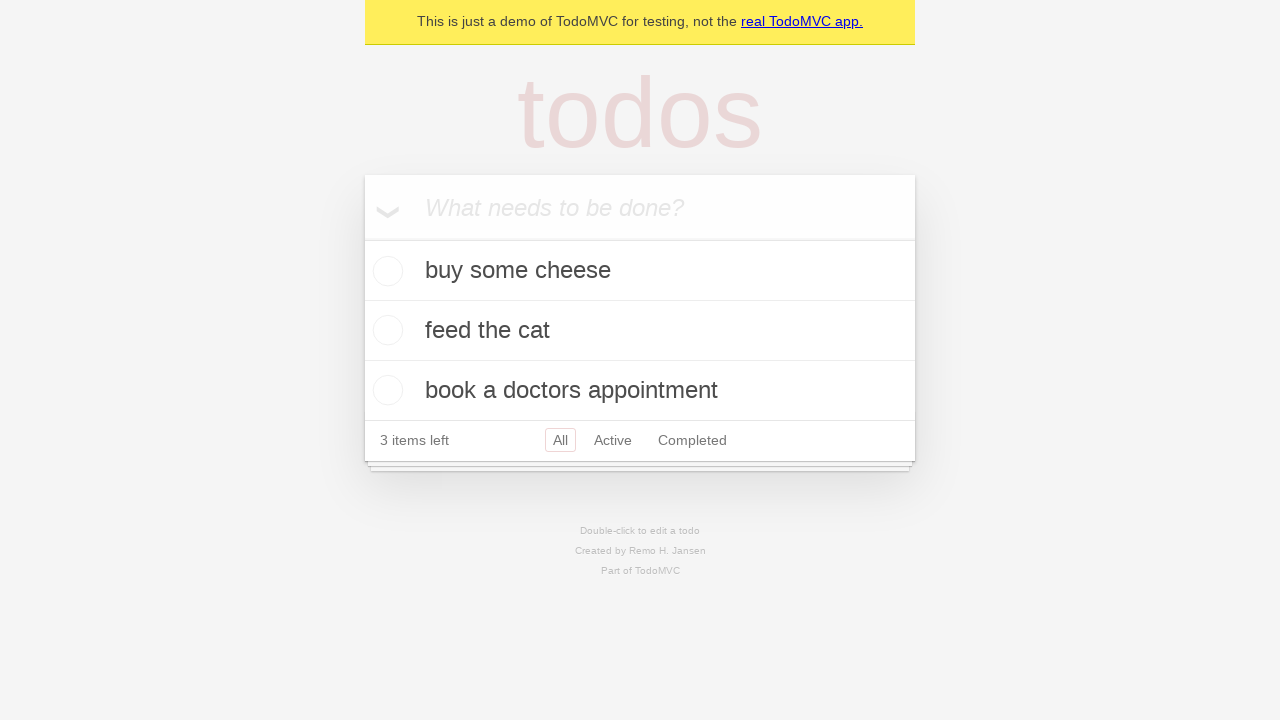

Checked the second todo item to mark it as completed at (385, 330) on internal:testid=[data-testid="todo-item"s] >> nth=1 >> internal:role=checkbox
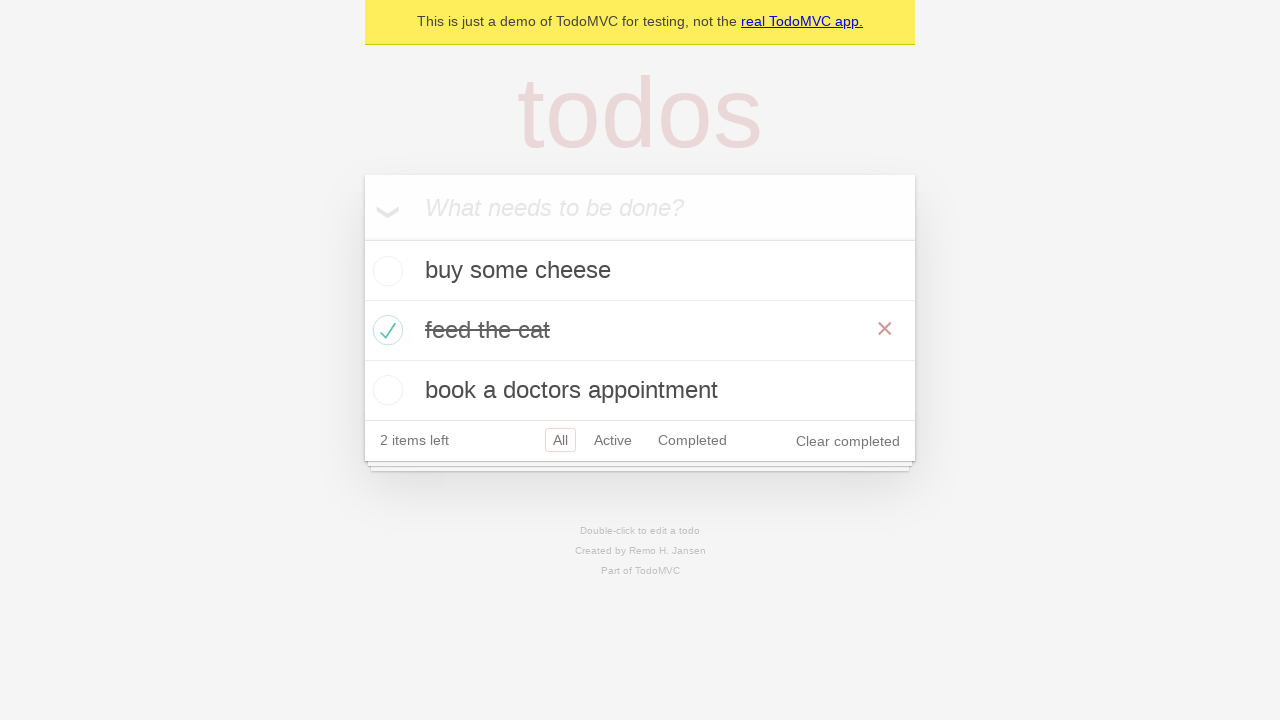

Clicked 'Clear completed' button to remove completed items at (848, 441) on internal:role=button[name="Clear completed"i]
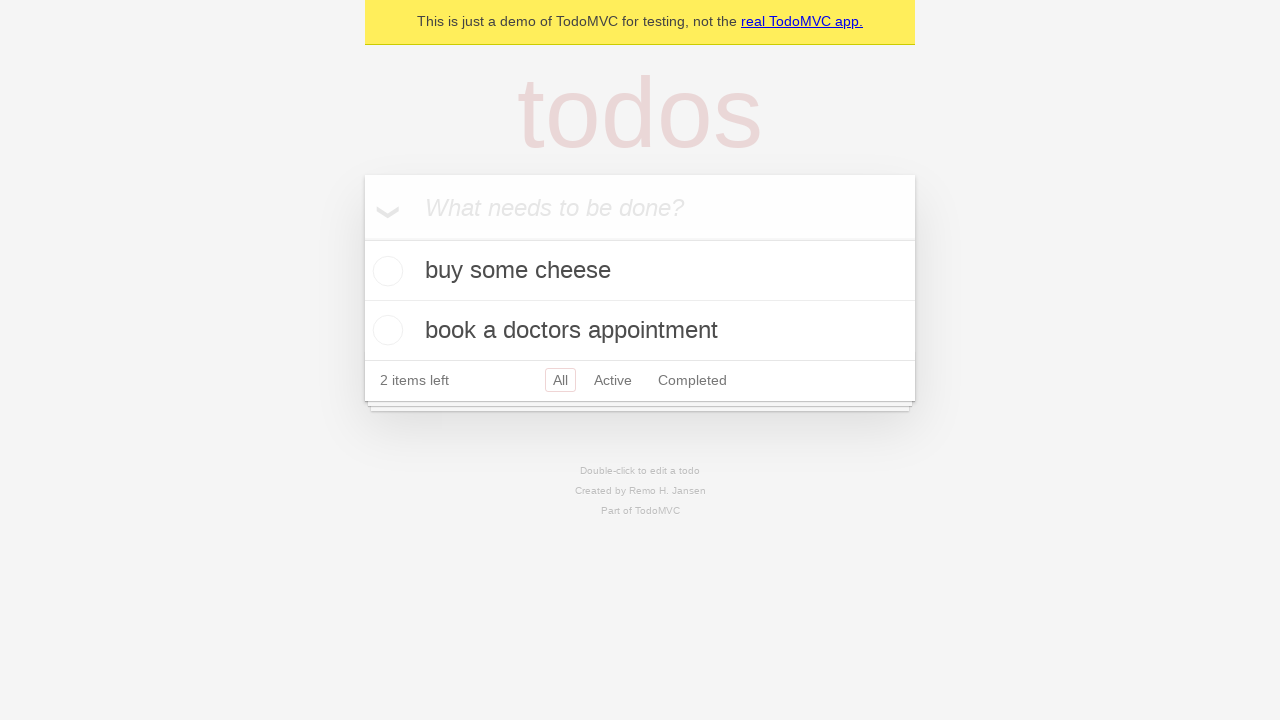

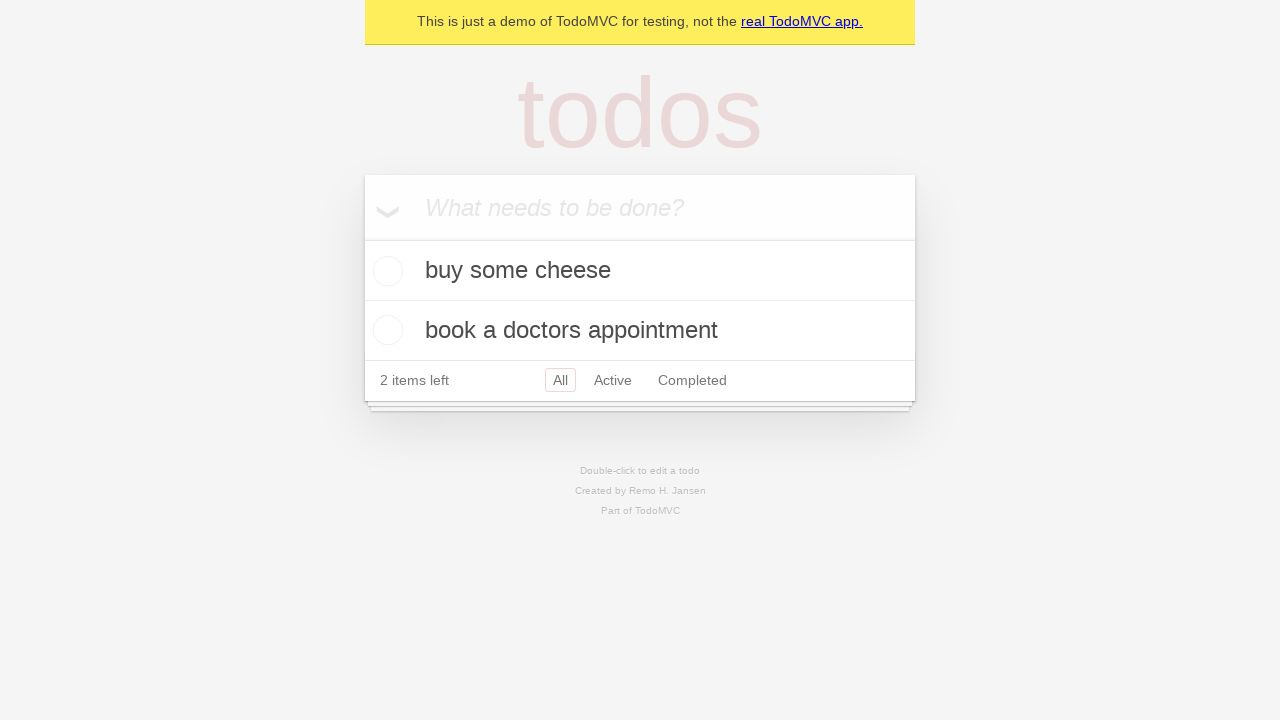